Tests that entered text is trimmed when saving edits

Starting URL: https://demo.playwright.dev/todomvc

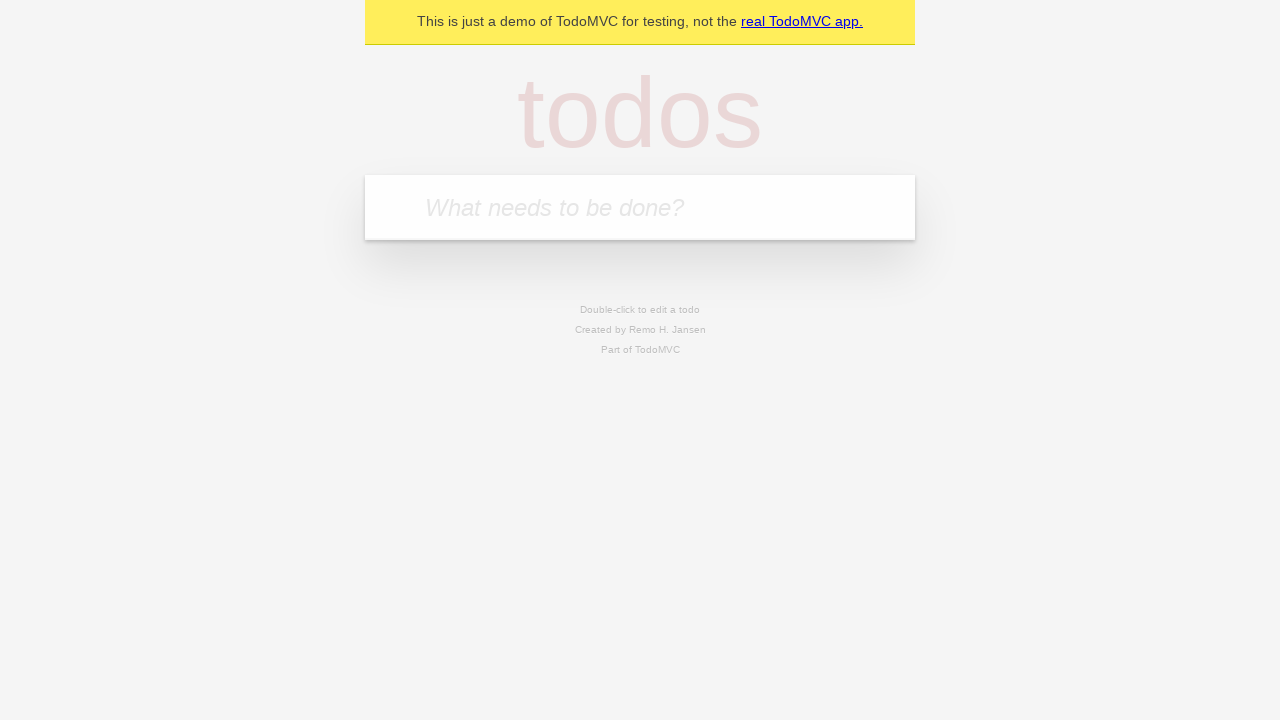

Filled todo input with 'buy some cheese' on internal:attr=[placeholder="What needs to be done?"i]
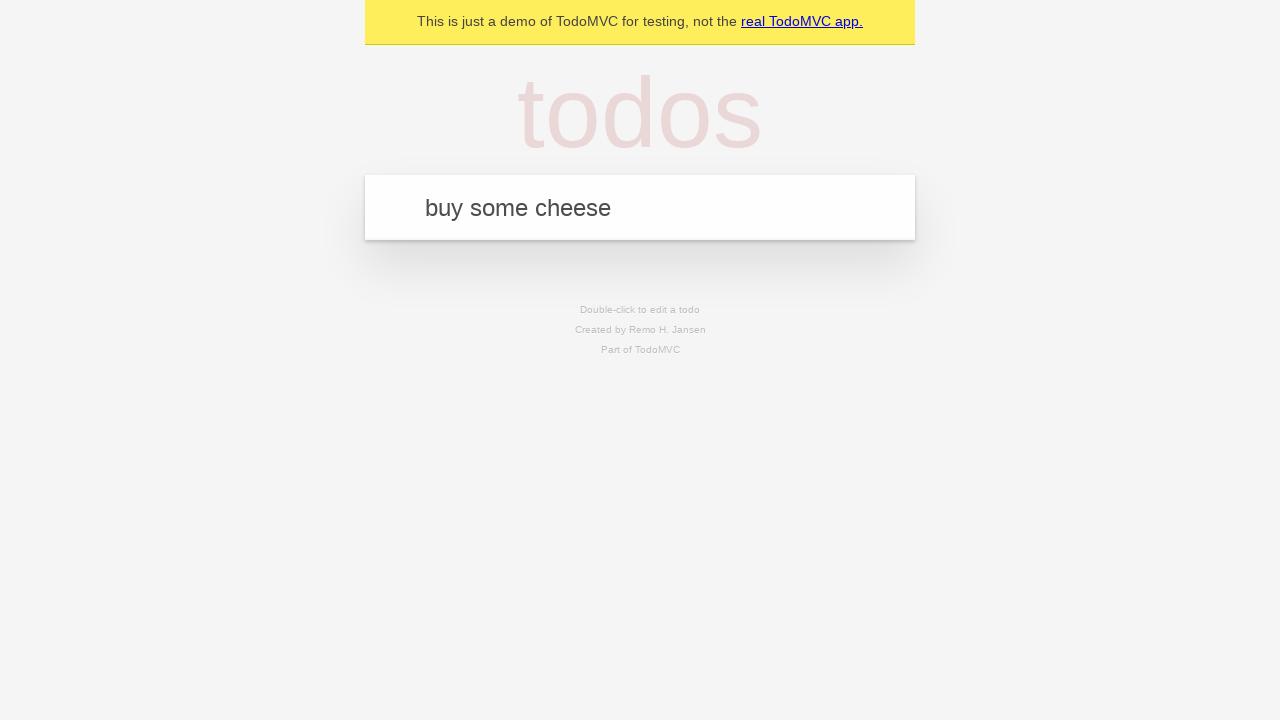

Pressed Enter to create first todo on internal:attr=[placeholder="What needs to be done?"i]
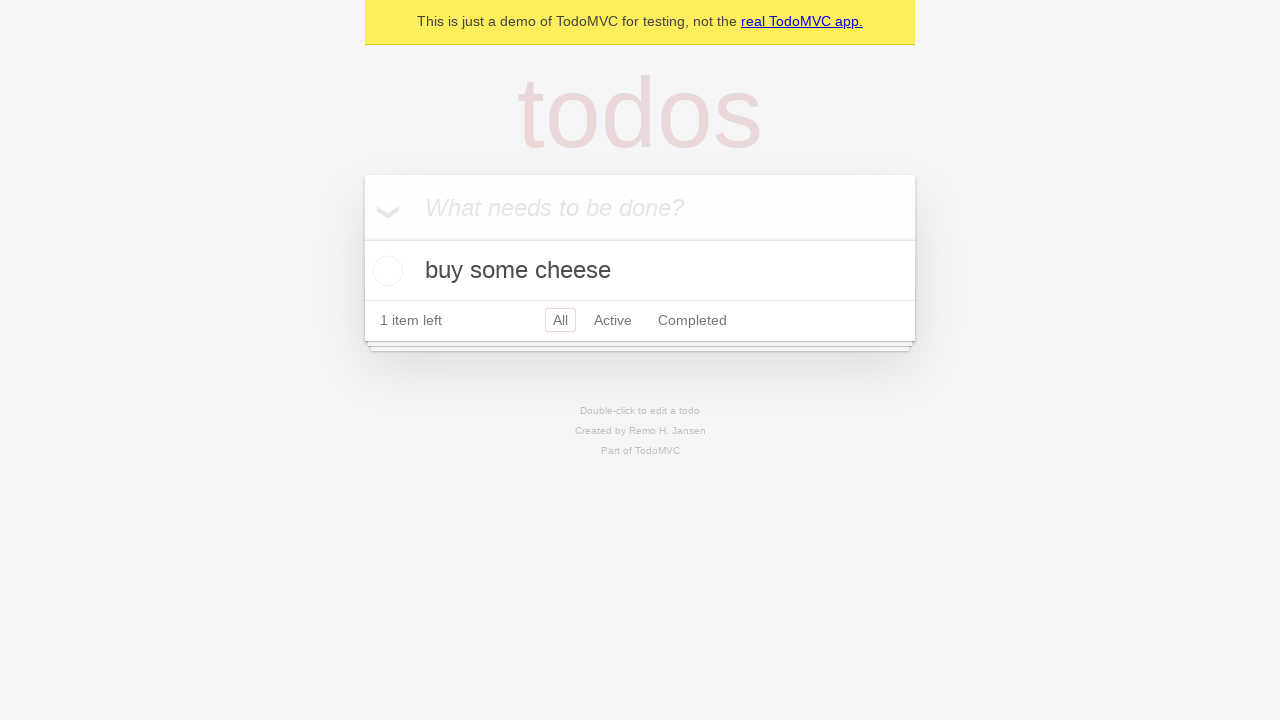

Filled todo input with 'feed the cat' on internal:attr=[placeholder="What needs to be done?"i]
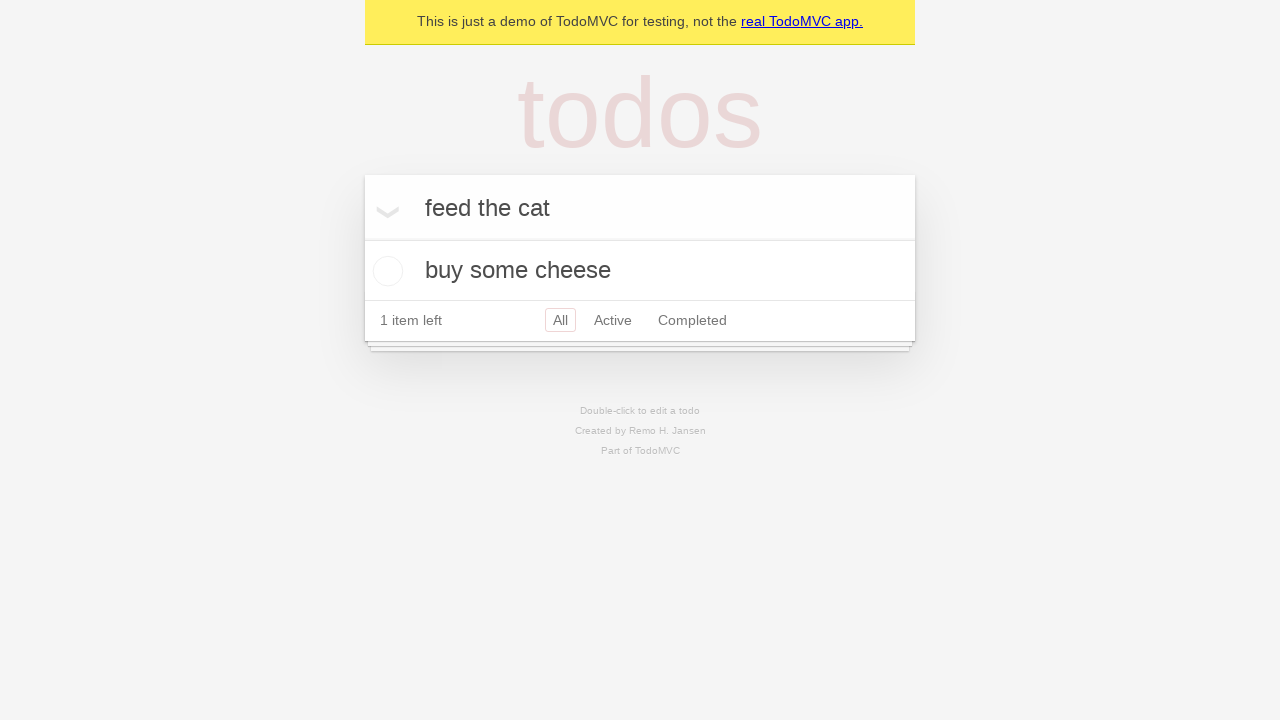

Pressed Enter to create second todo on internal:attr=[placeholder="What needs to be done?"i]
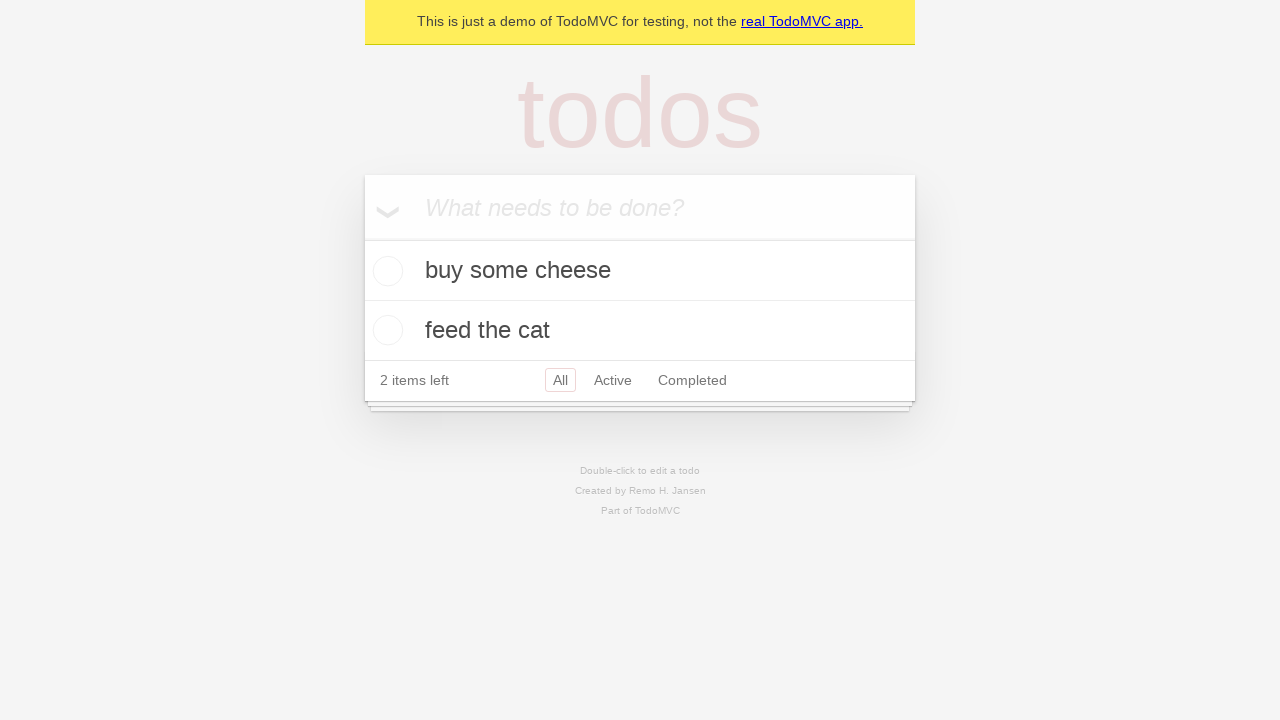

Filled todo input with 'book a doctors appointment' on internal:attr=[placeholder="What needs to be done?"i]
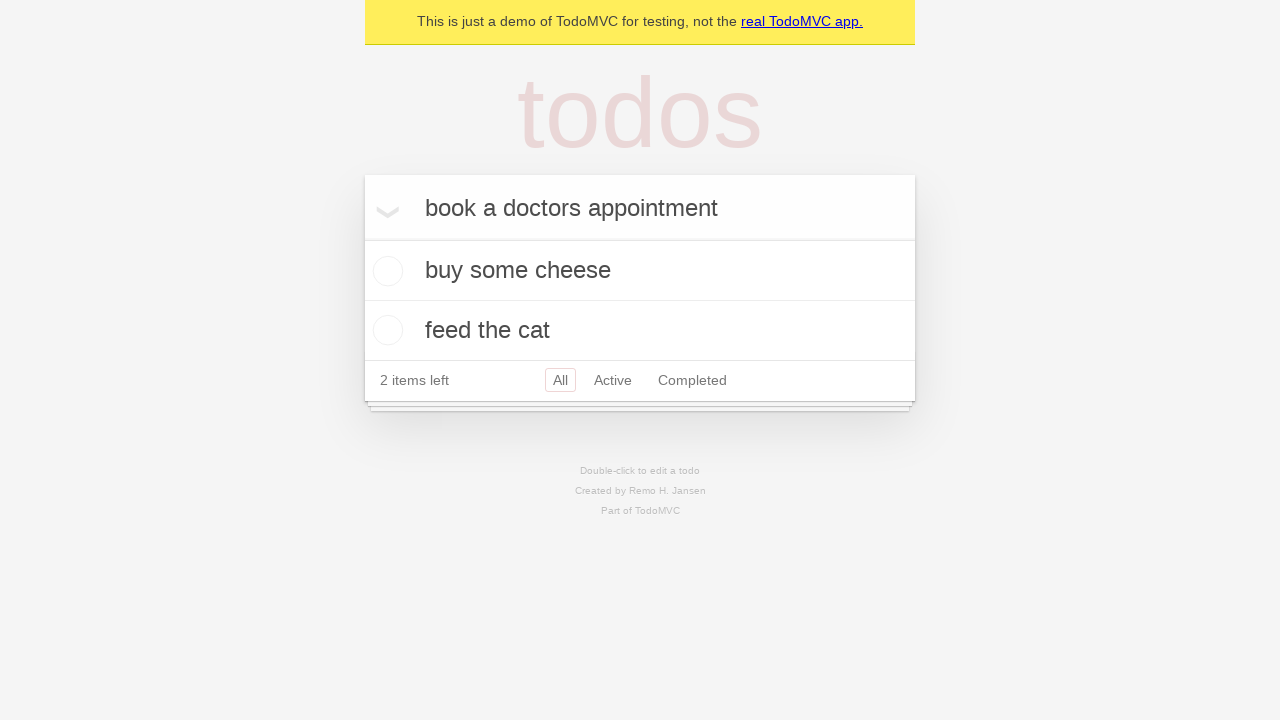

Pressed Enter to create third todo on internal:attr=[placeholder="What needs to be done?"i]
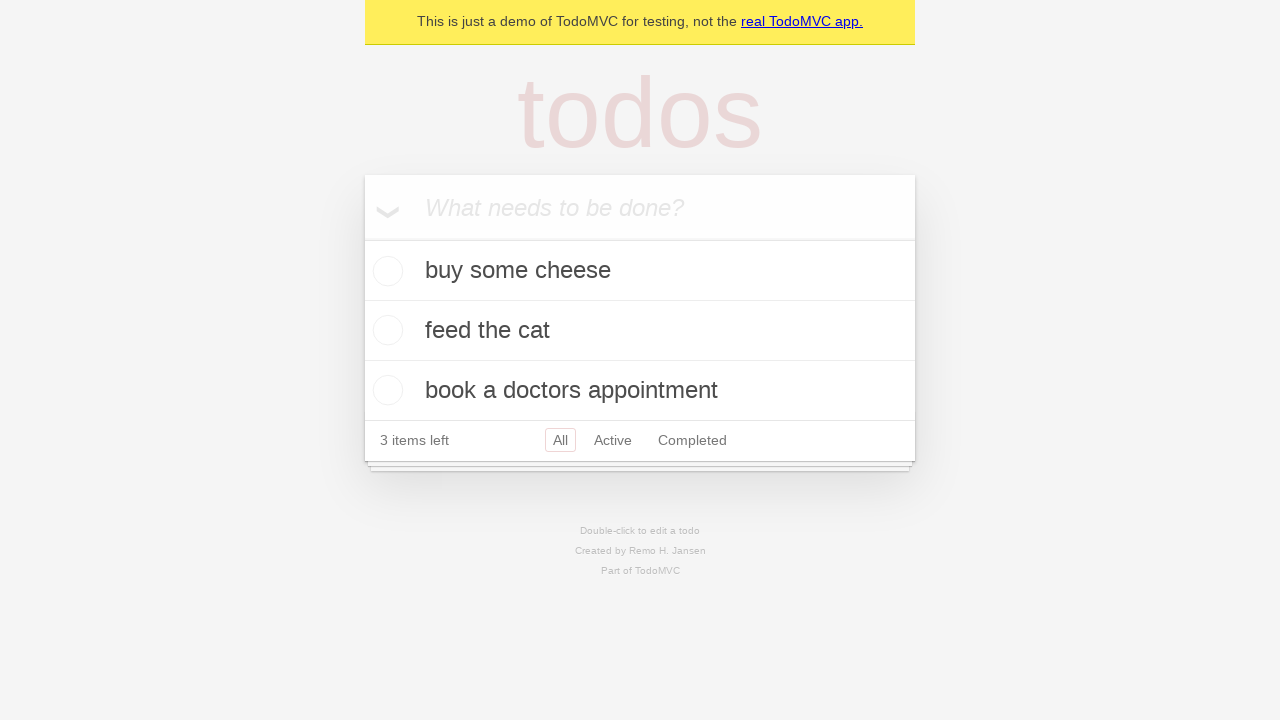

Double-clicked second todo to enter edit mode at (640, 331) on [data-testid='todo-item'] >> nth=1
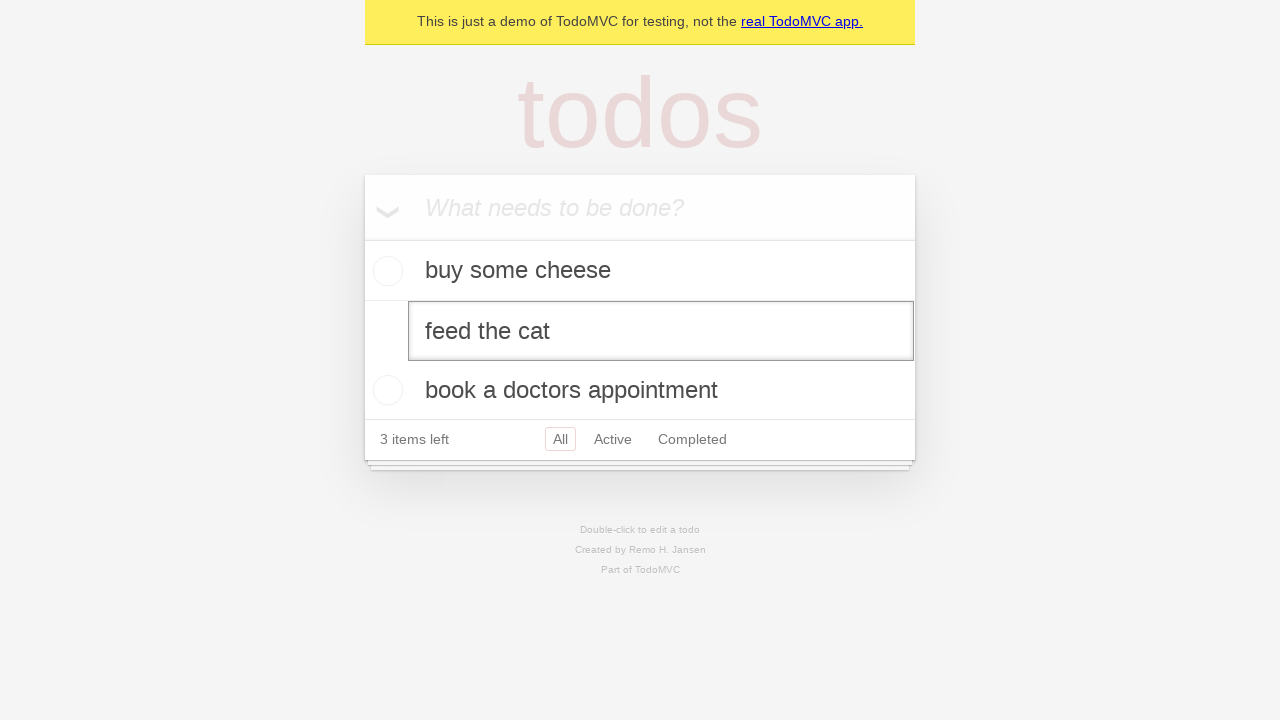

Filled edit field with text containing leading and trailing spaces on [data-testid='todo-item'] >> nth=1 >> internal:role=textbox[name="Edit"i]
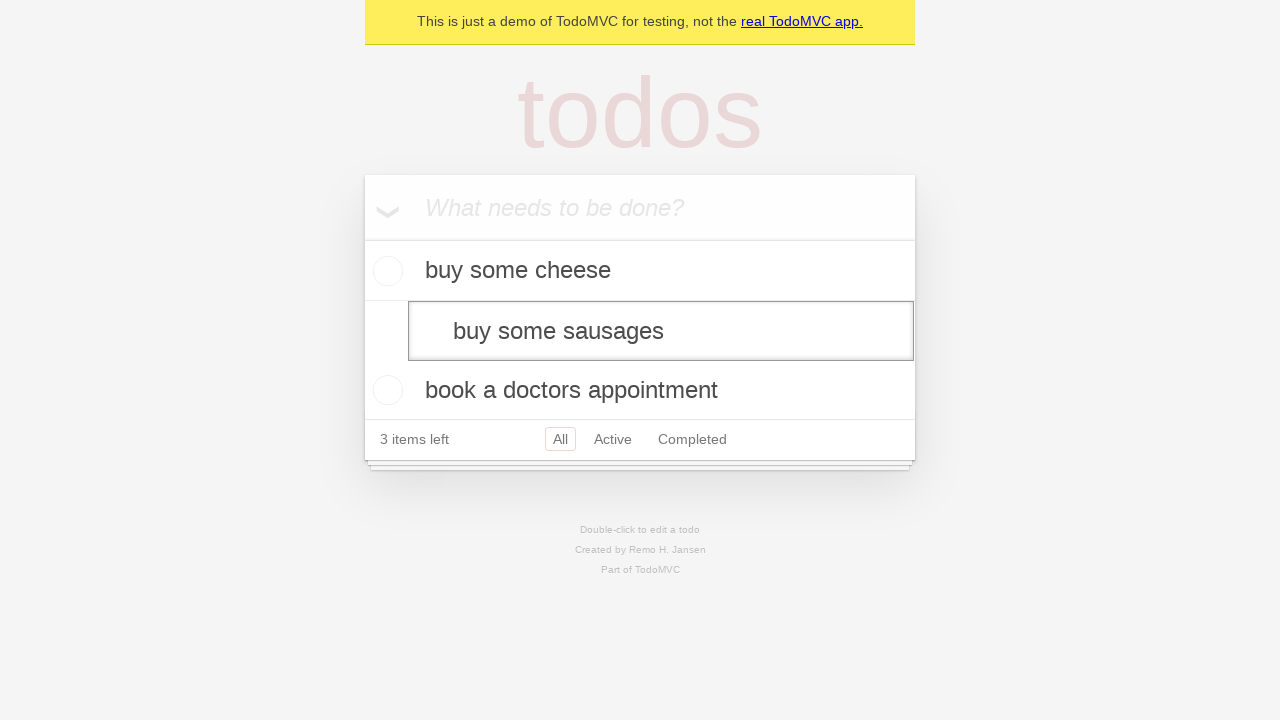

Pressed Enter to save edited todo with trimmed text on [data-testid='todo-item'] >> nth=1 >> internal:role=textbox[name="Edit"i]
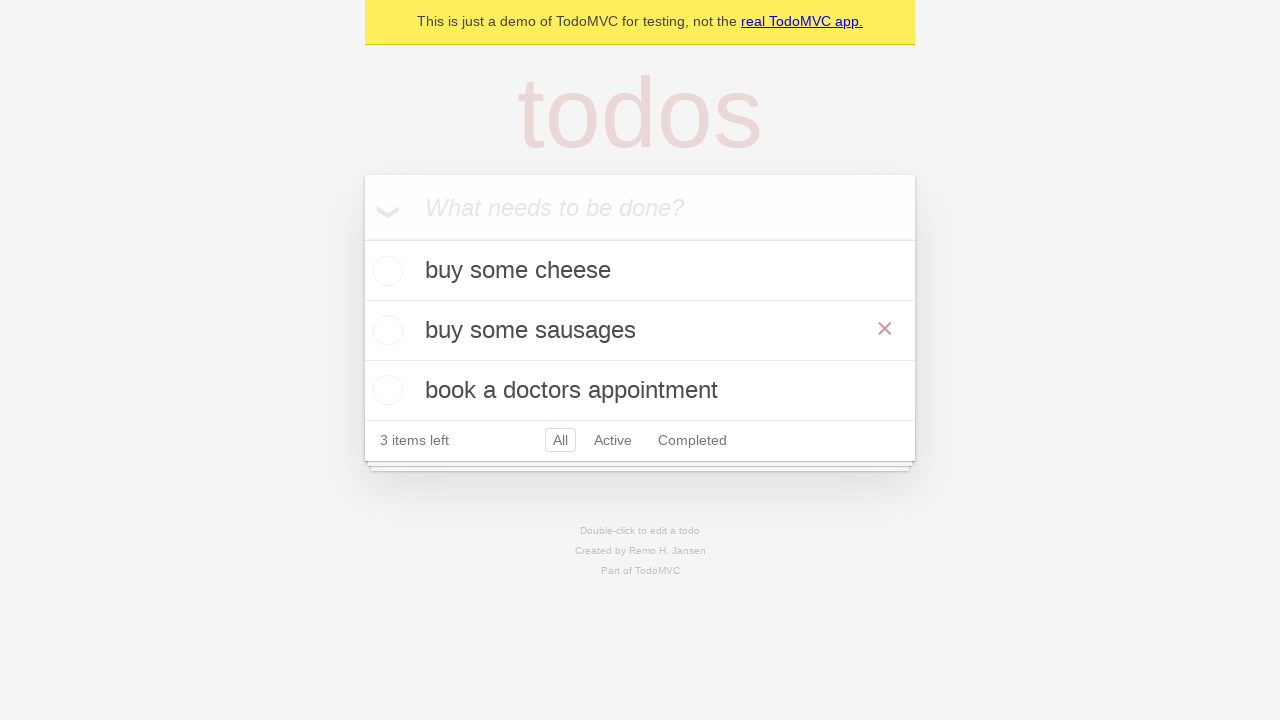

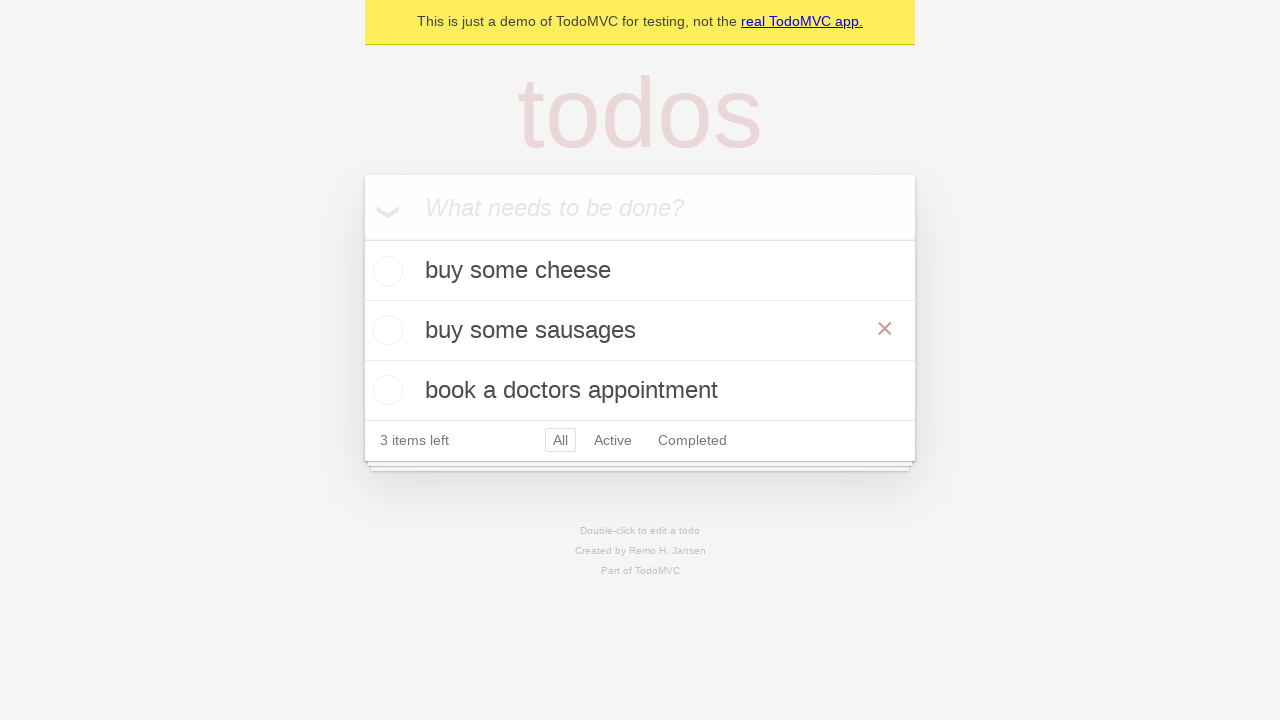